Verifies that placeholder text disappears when text is entered in username field

Starting URL: https://sakshingp.github.io/assignment/login.html

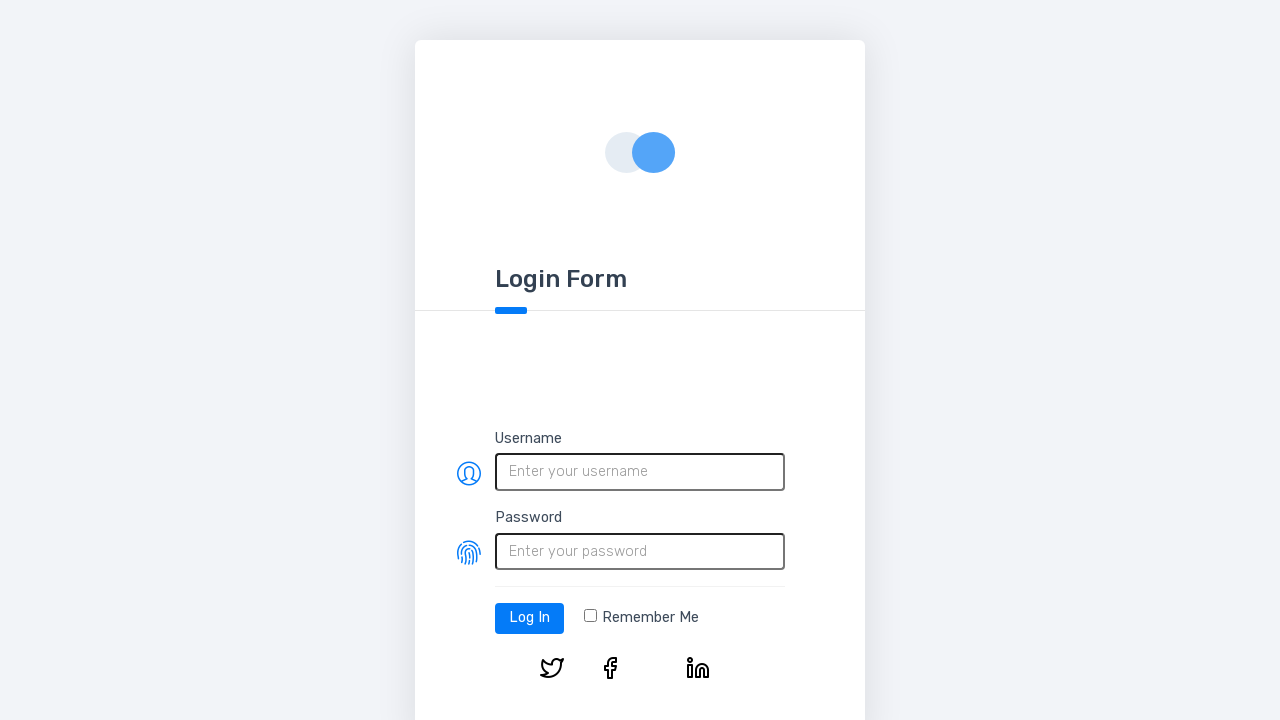

Navigated to login page
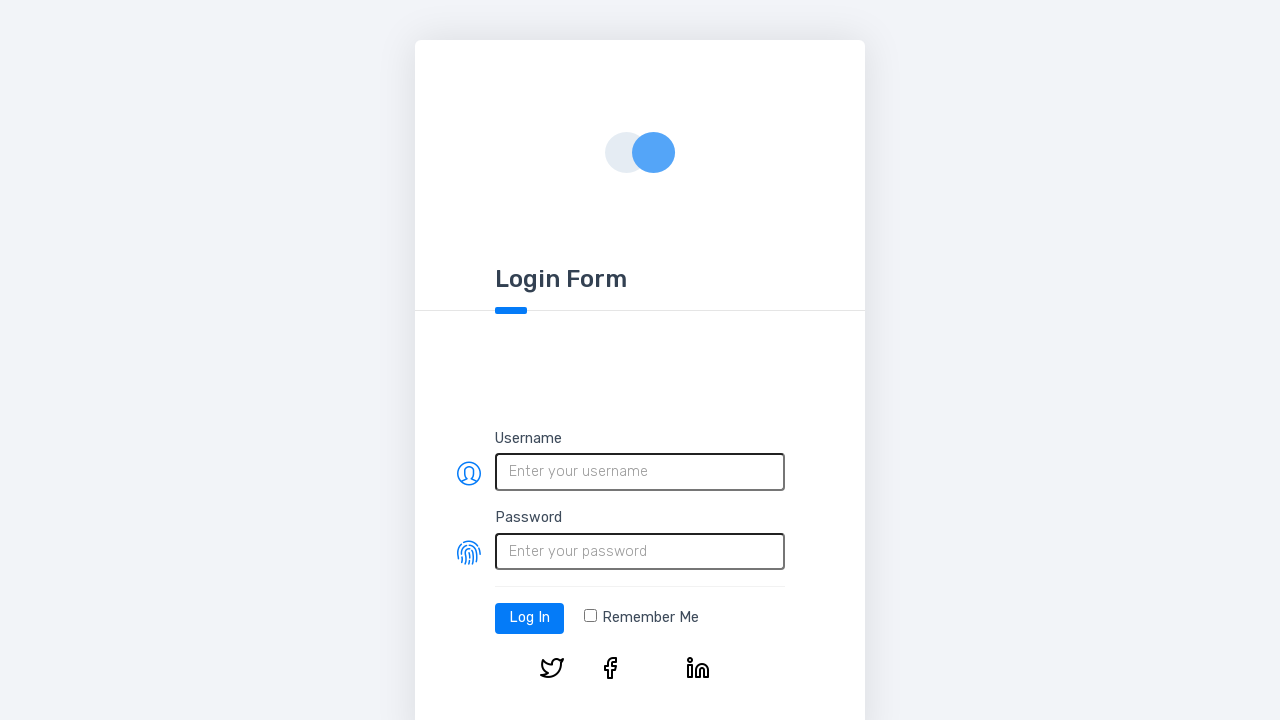

Retrieved initial placeholder text from username field
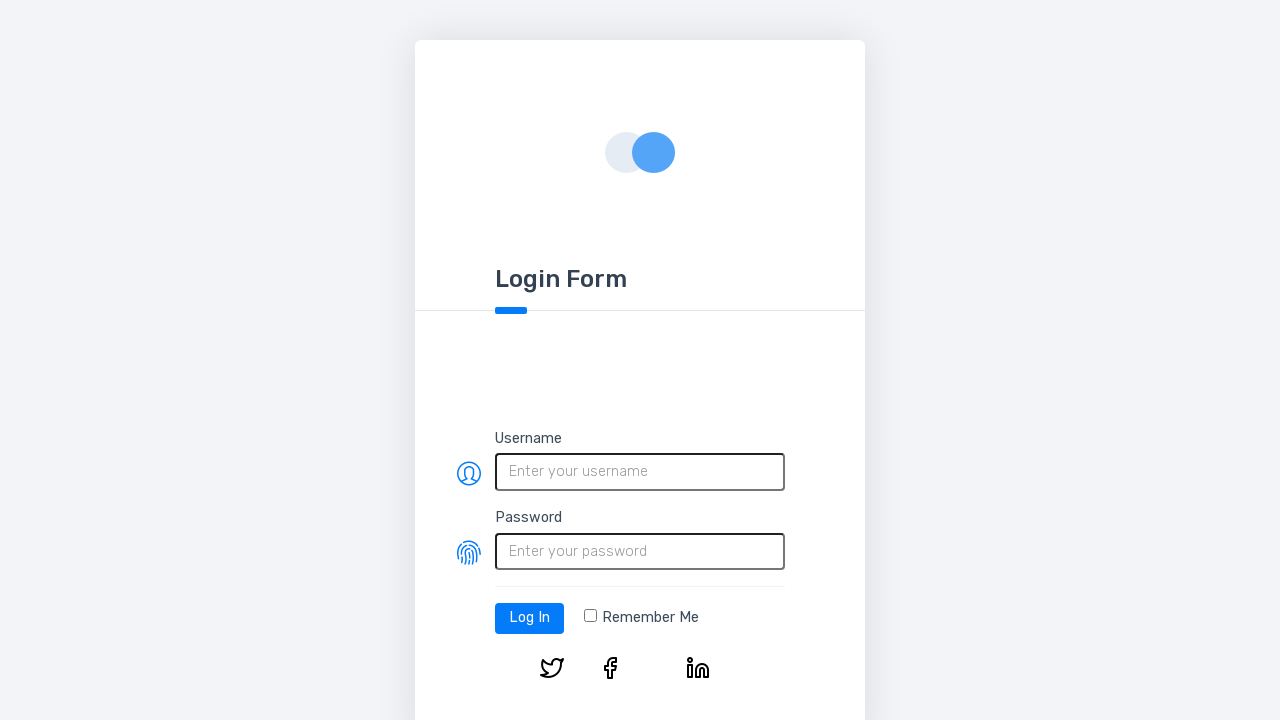

Entered character 'A' in username field on input#username
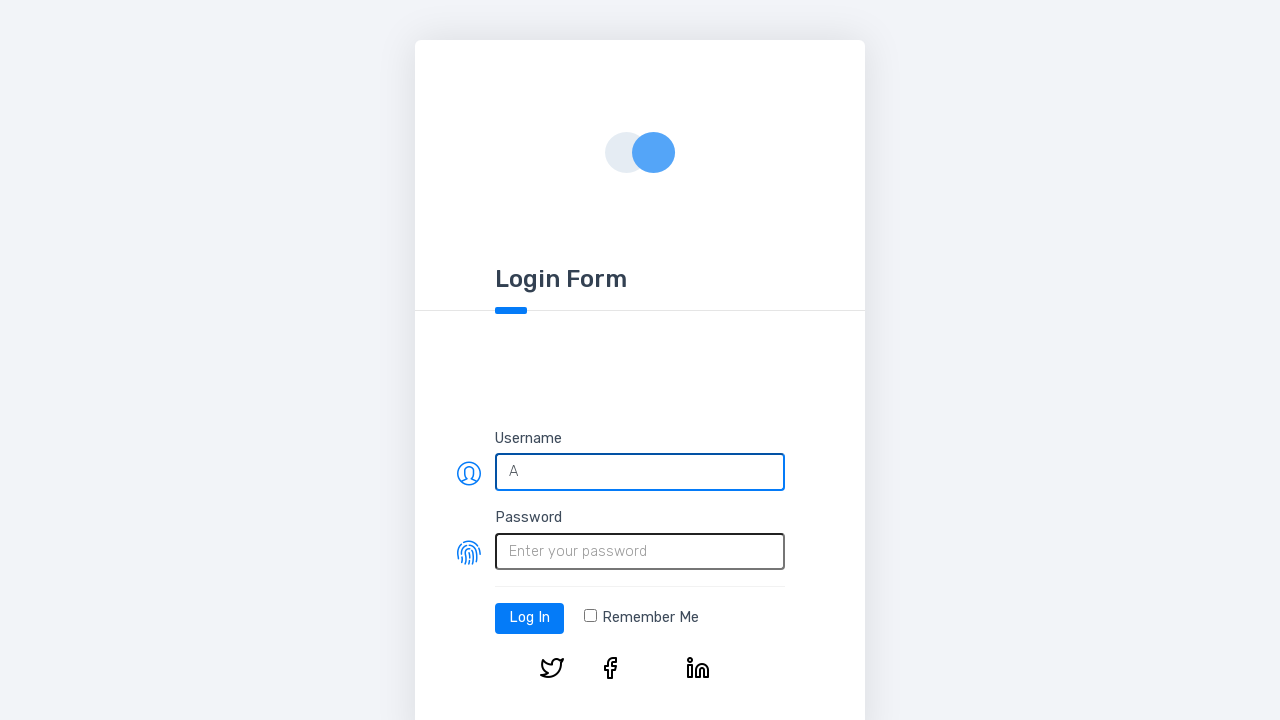

Retrieved current value from username field
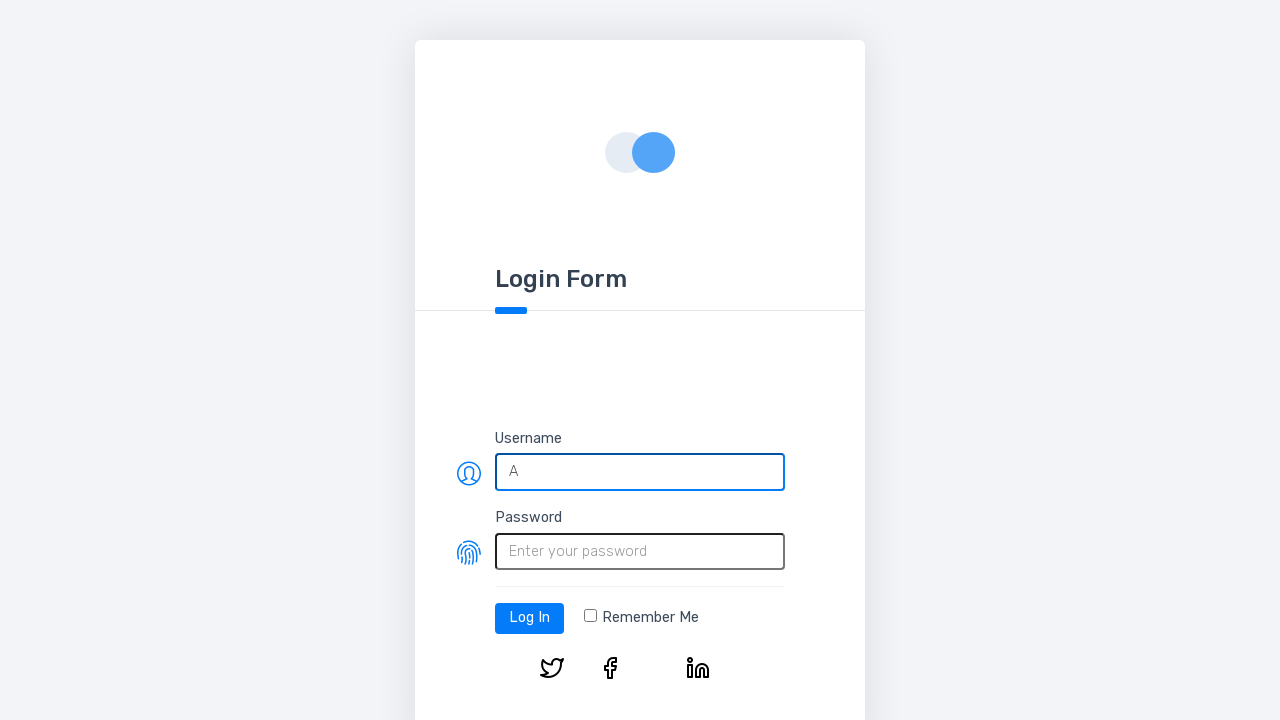

Verified that placeholder text disappeared after entering character in username field
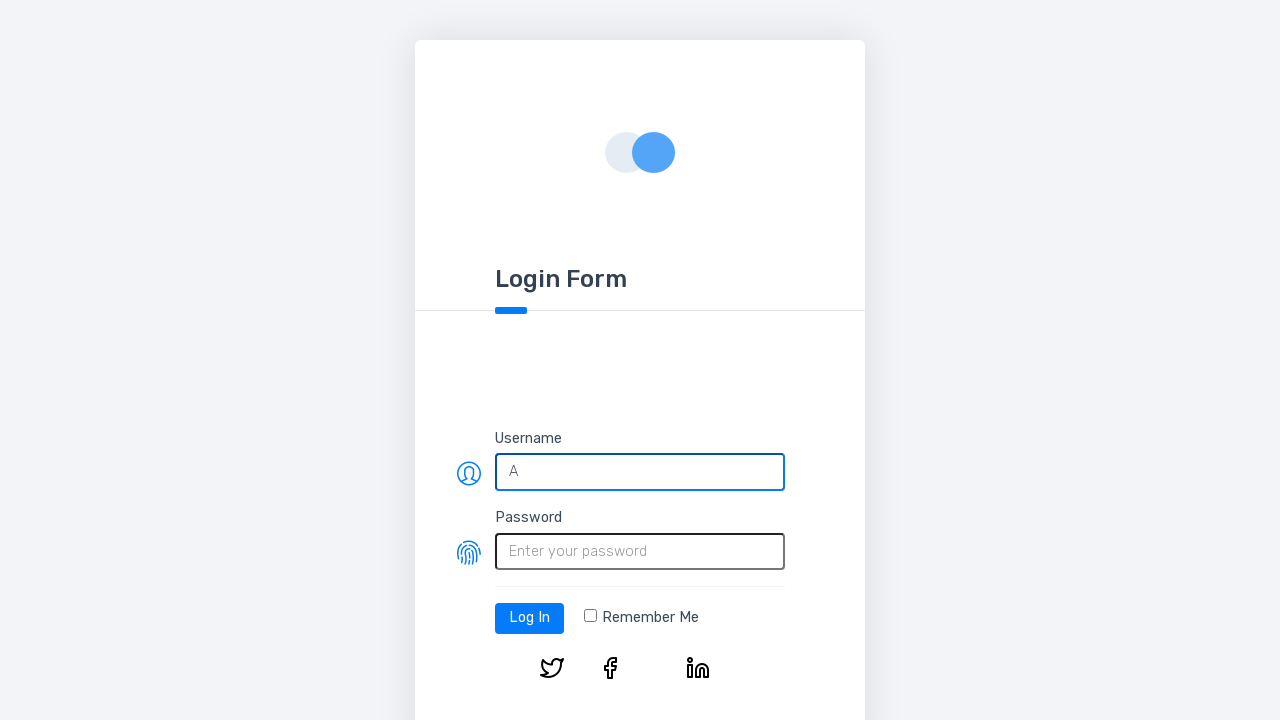

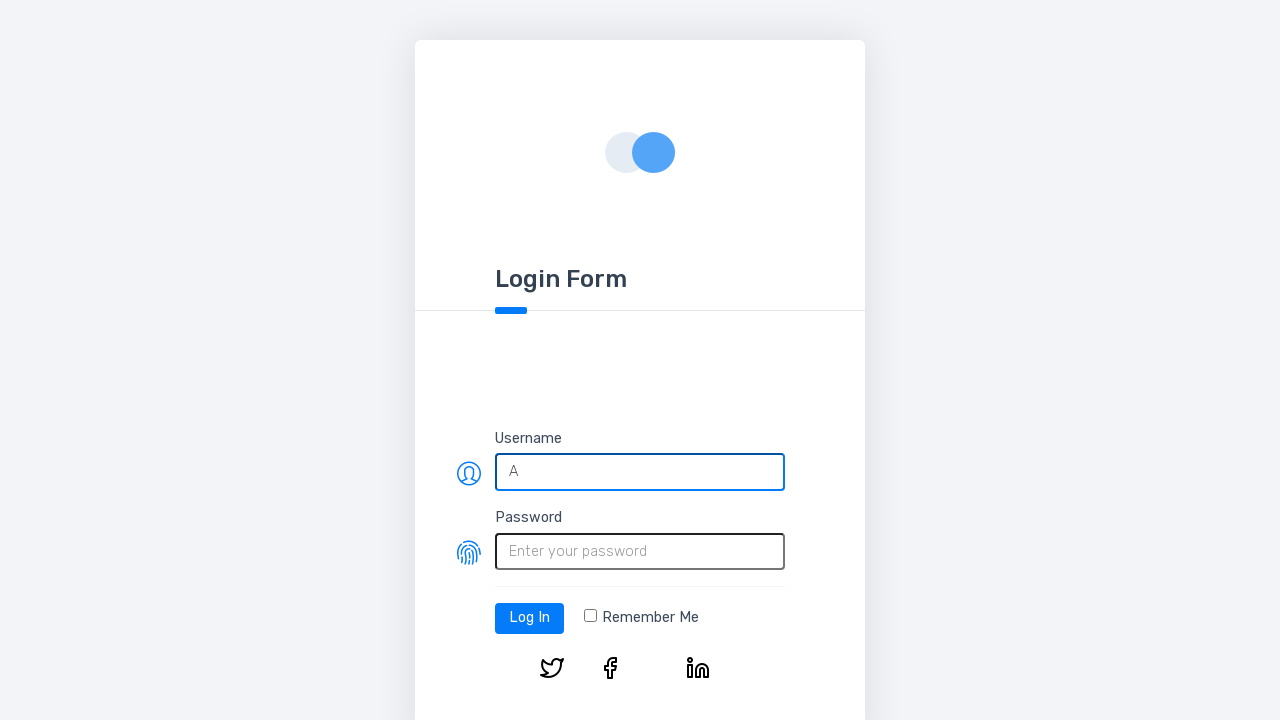